Navigates to jQuery UI demo site, clicks on Sortable link, switches to demo frame and performs a right-click context menu action on the sortable element

Starting URL: http://jqueryui.com

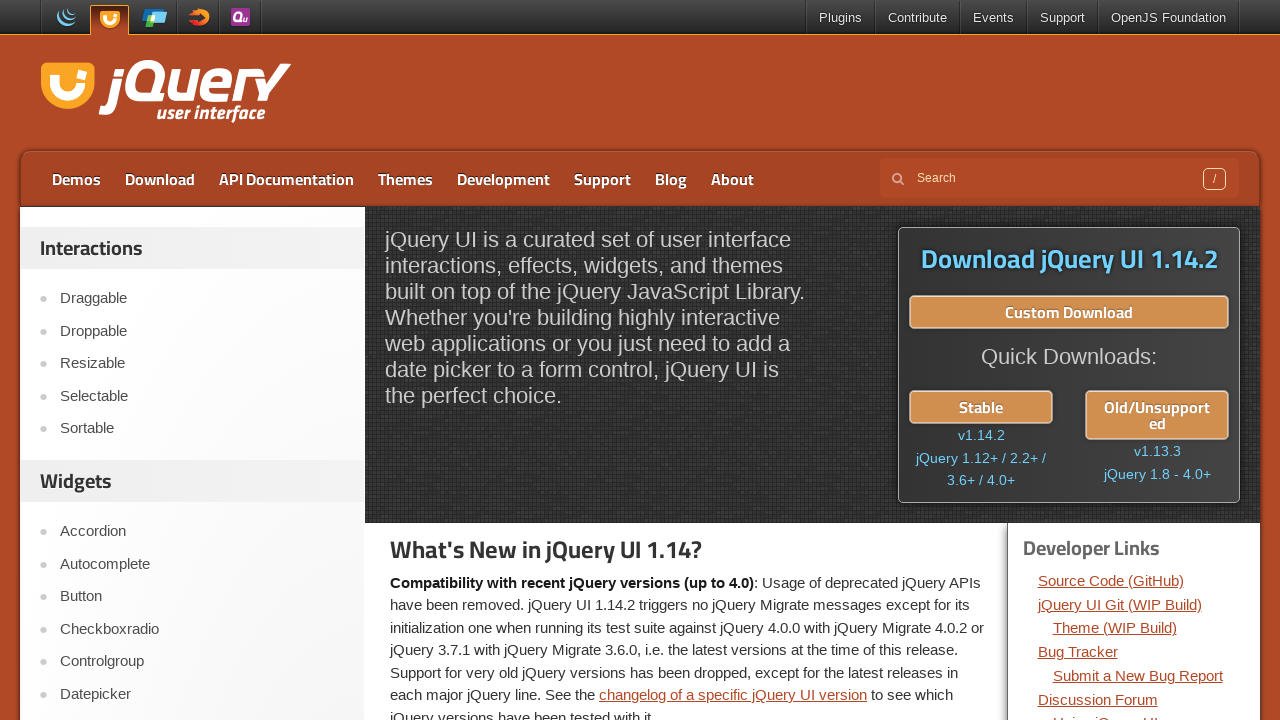

Clicked on Sortable link in jQuery UI demo site at (202, 429) on text=Sortable
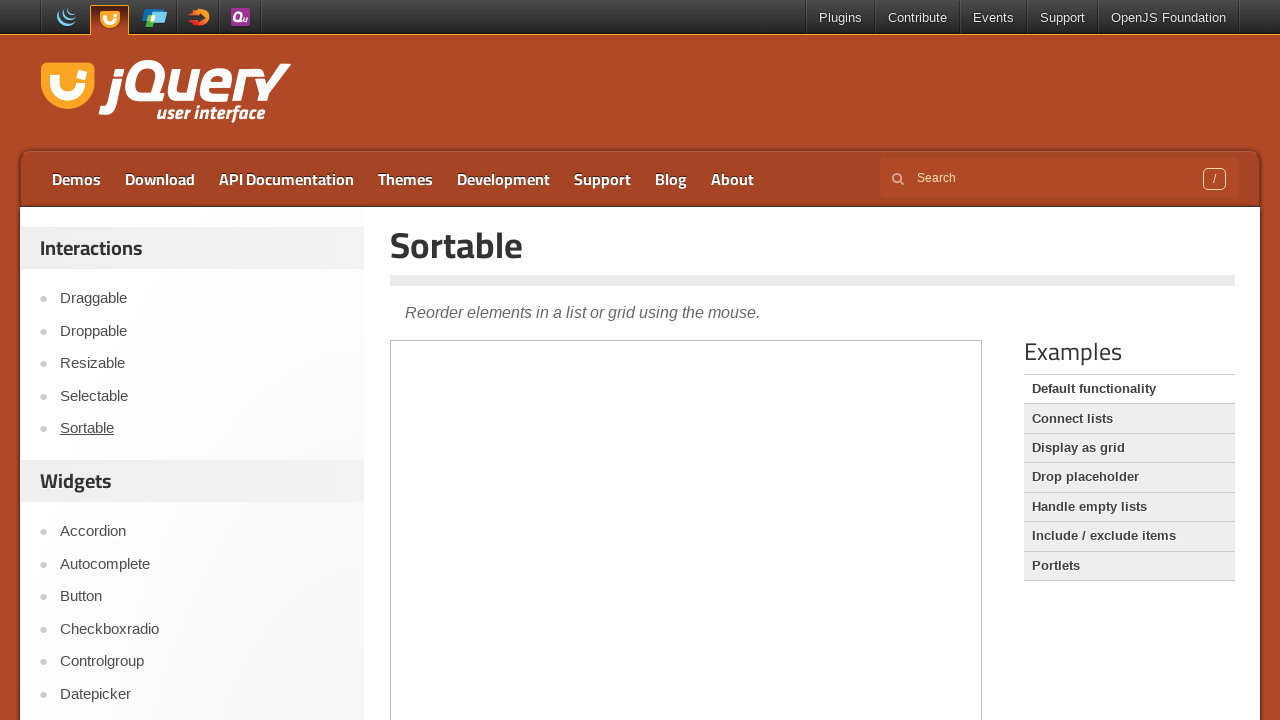

Located and switched to demo frame
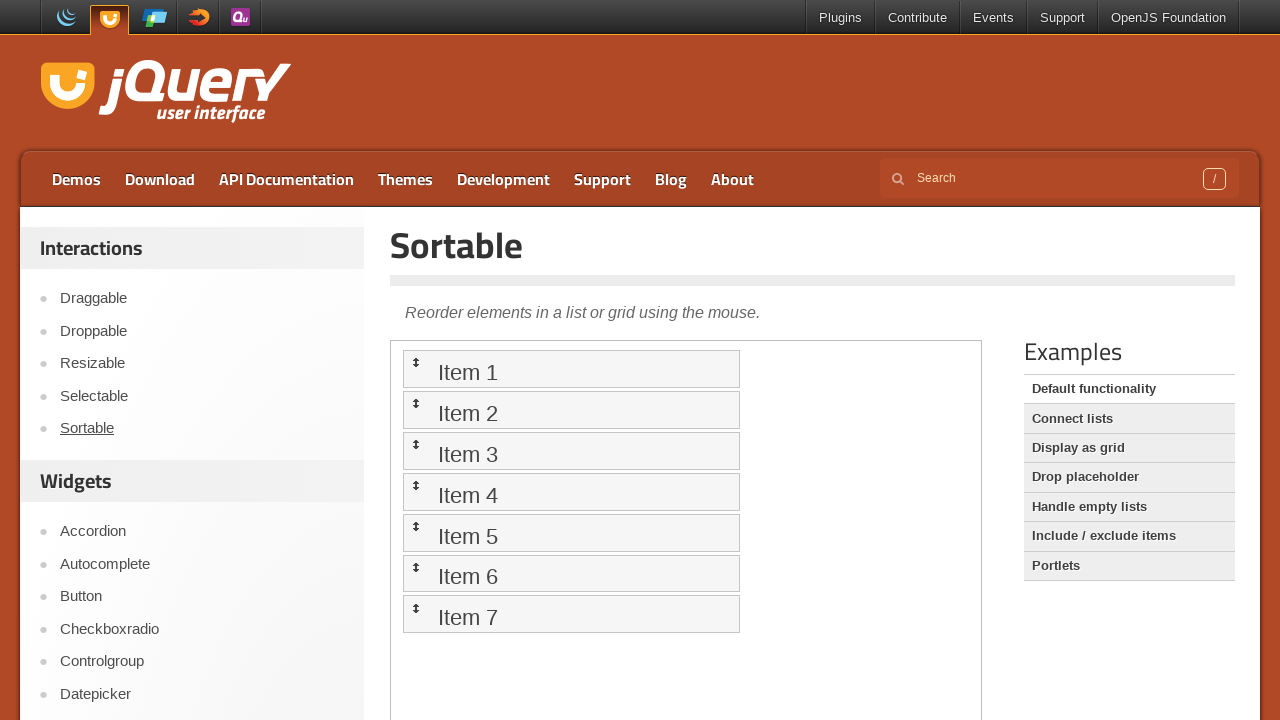

Located sortable element within demo frame
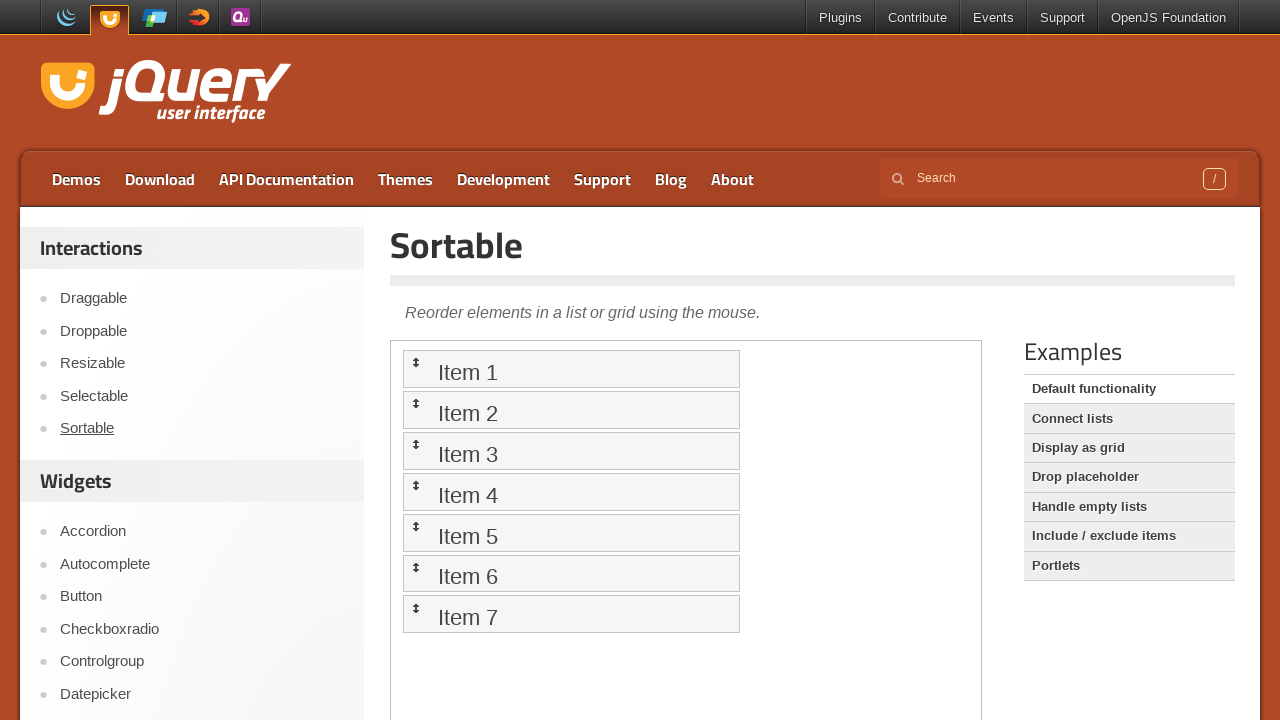

Right-clicked on sortable element to open context menu at (571, 492) on .demo-frame >> internal:control=enter-frame >> #sortable
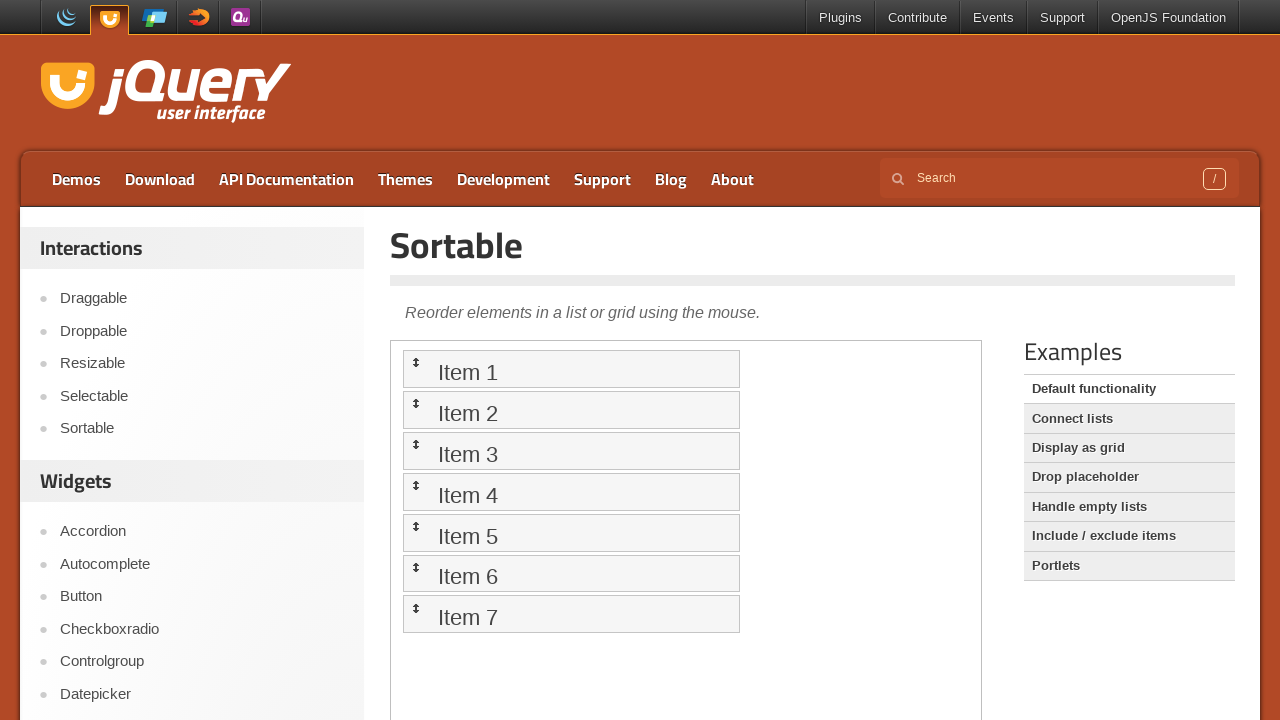

Pressed ArrowDown to navigate context menu
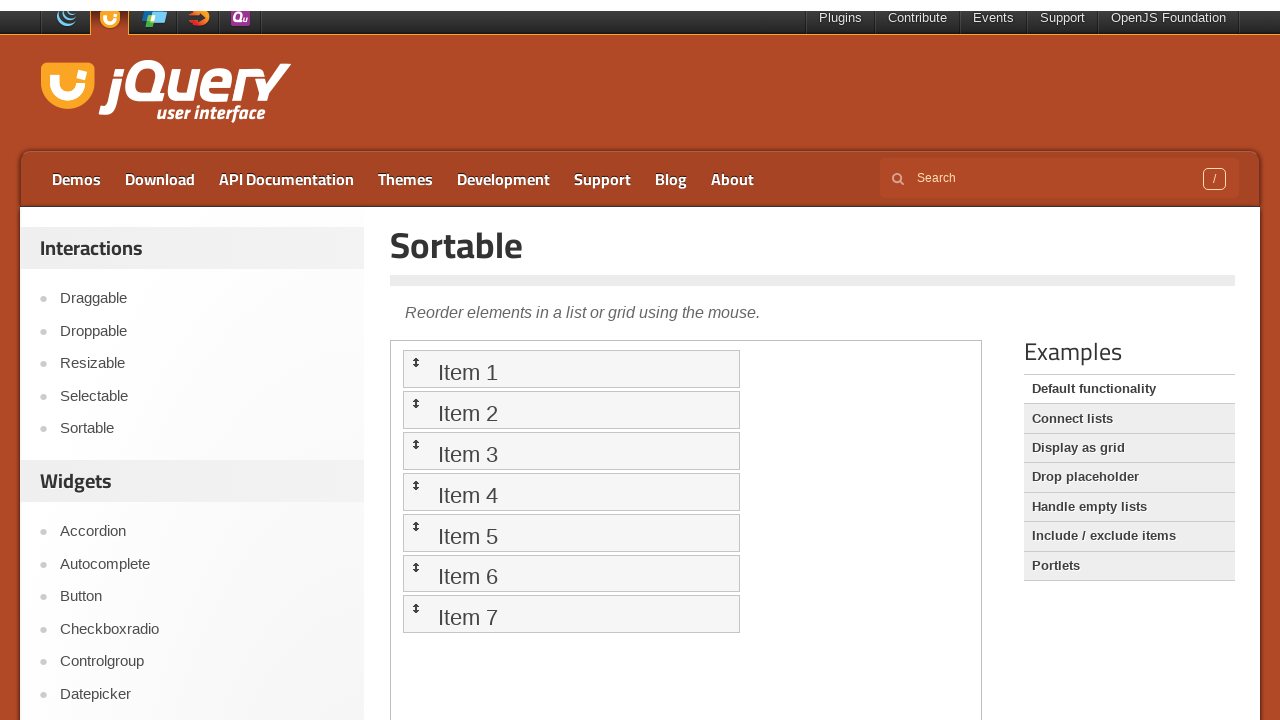

Pressed Enter to select context menu item
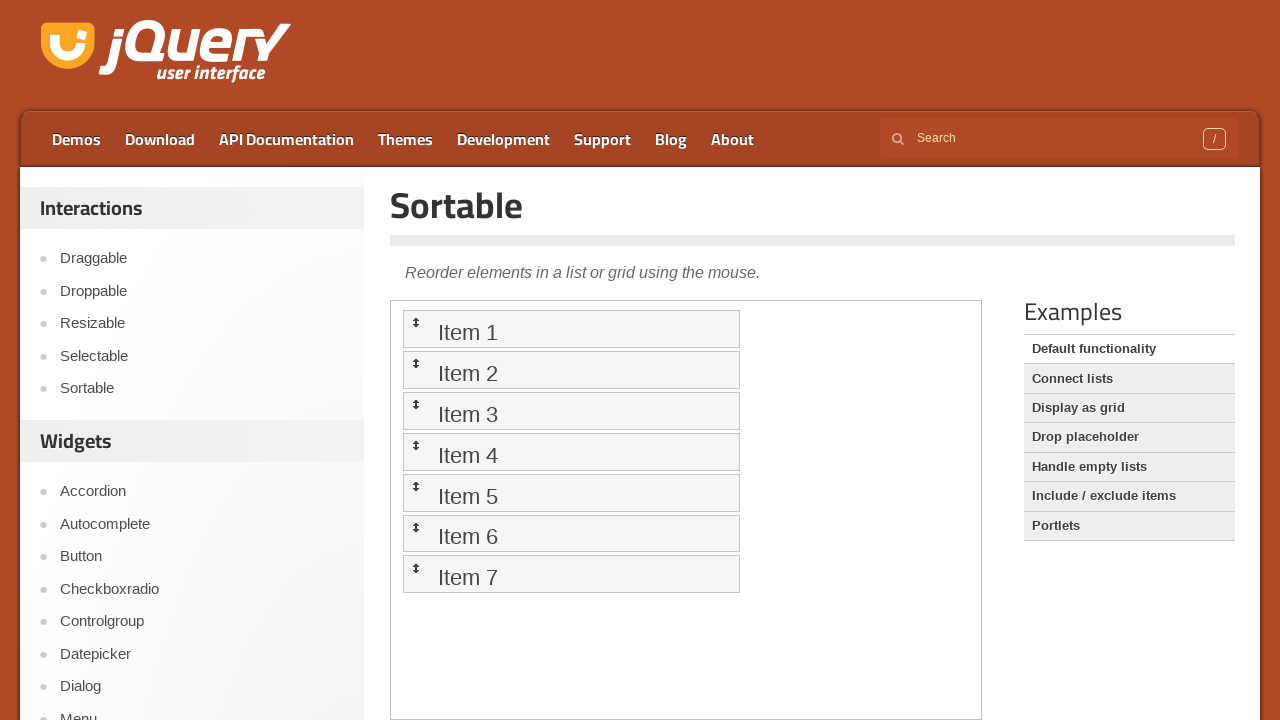

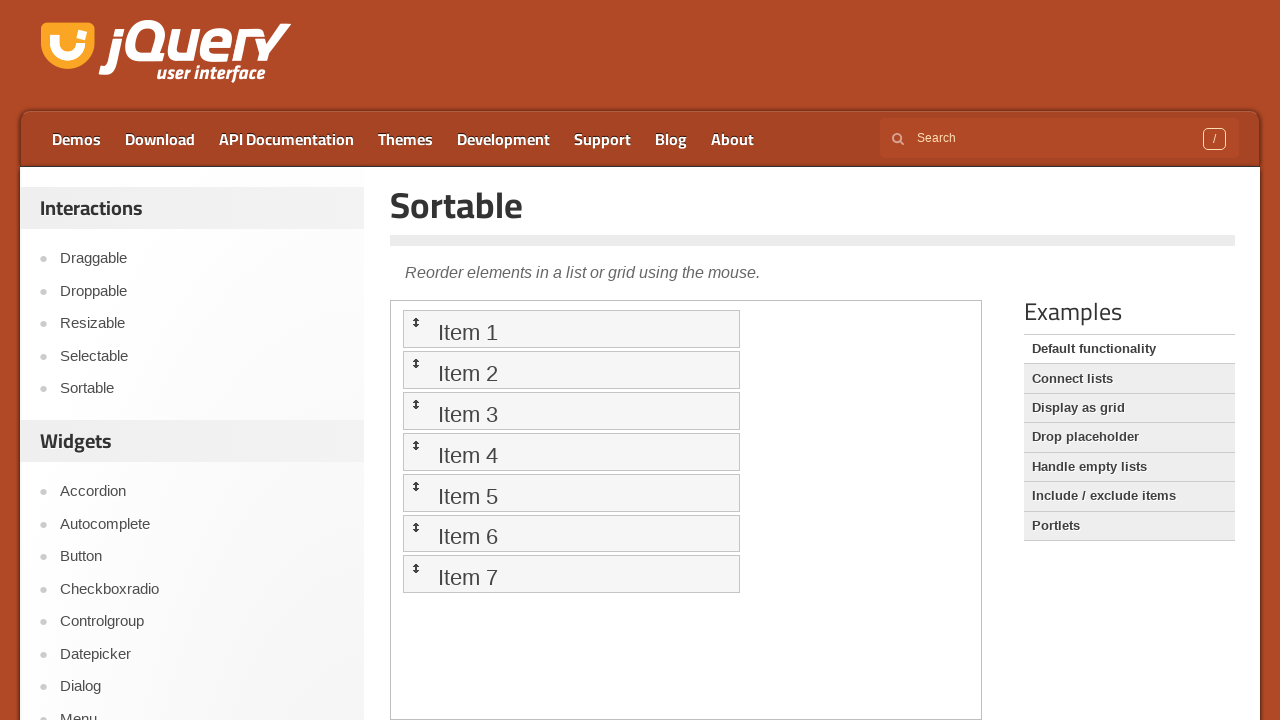